Tests button click functionality and handles the resulting alert dialog

Starting URL: https://admlucid.com/Home/WebElements

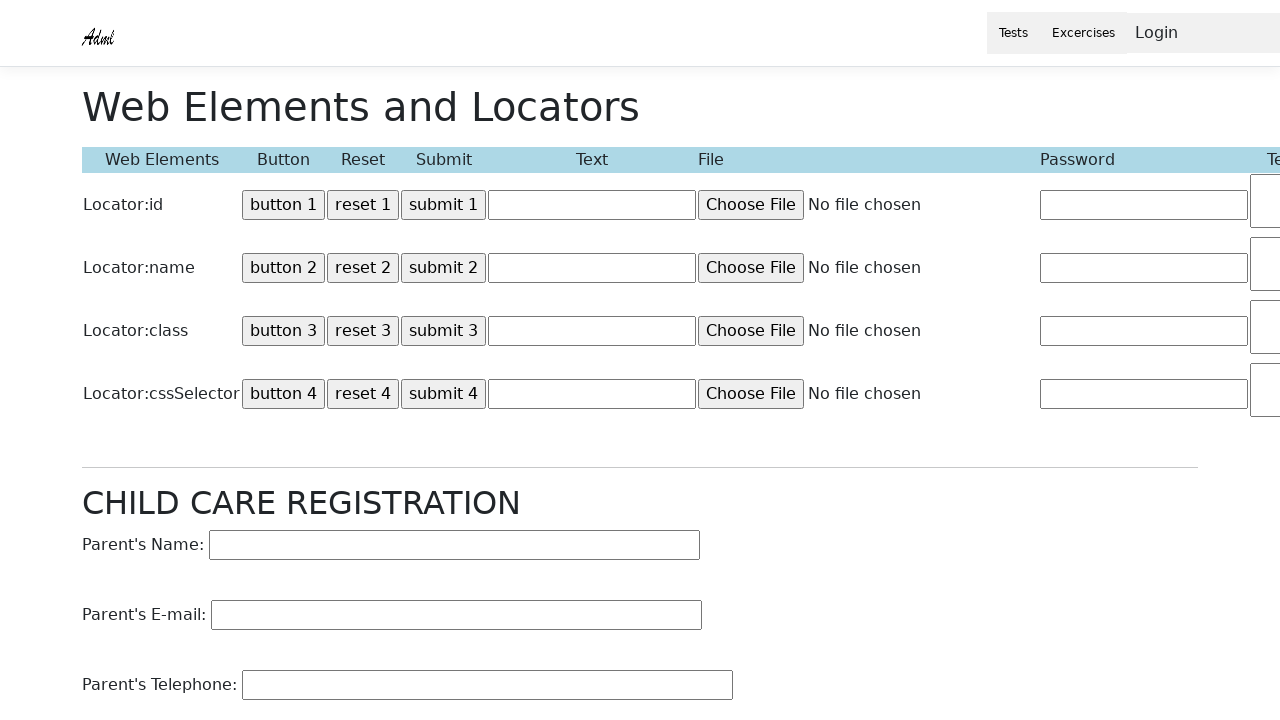

Set up dialog handler to accept alerts
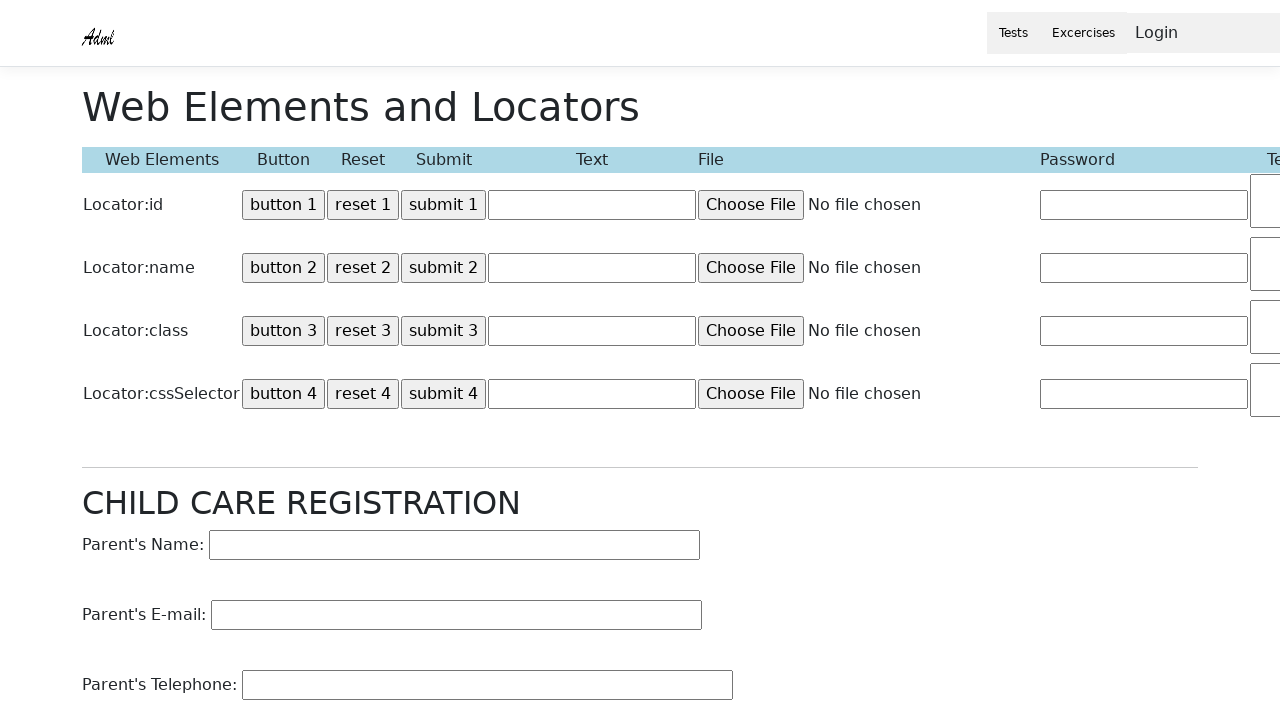

Clicked button element with ID 'Button1' at (284, 204) on #Button1
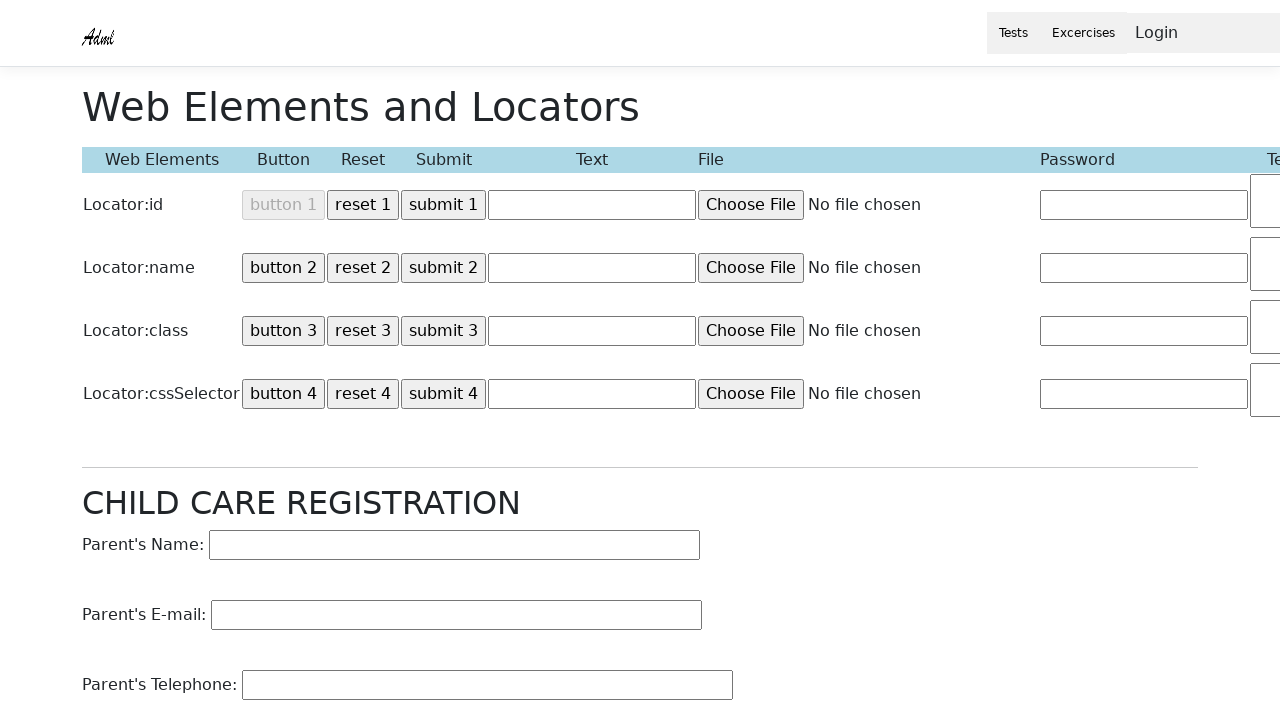

Waited 1000ms for alert dialog to be handled
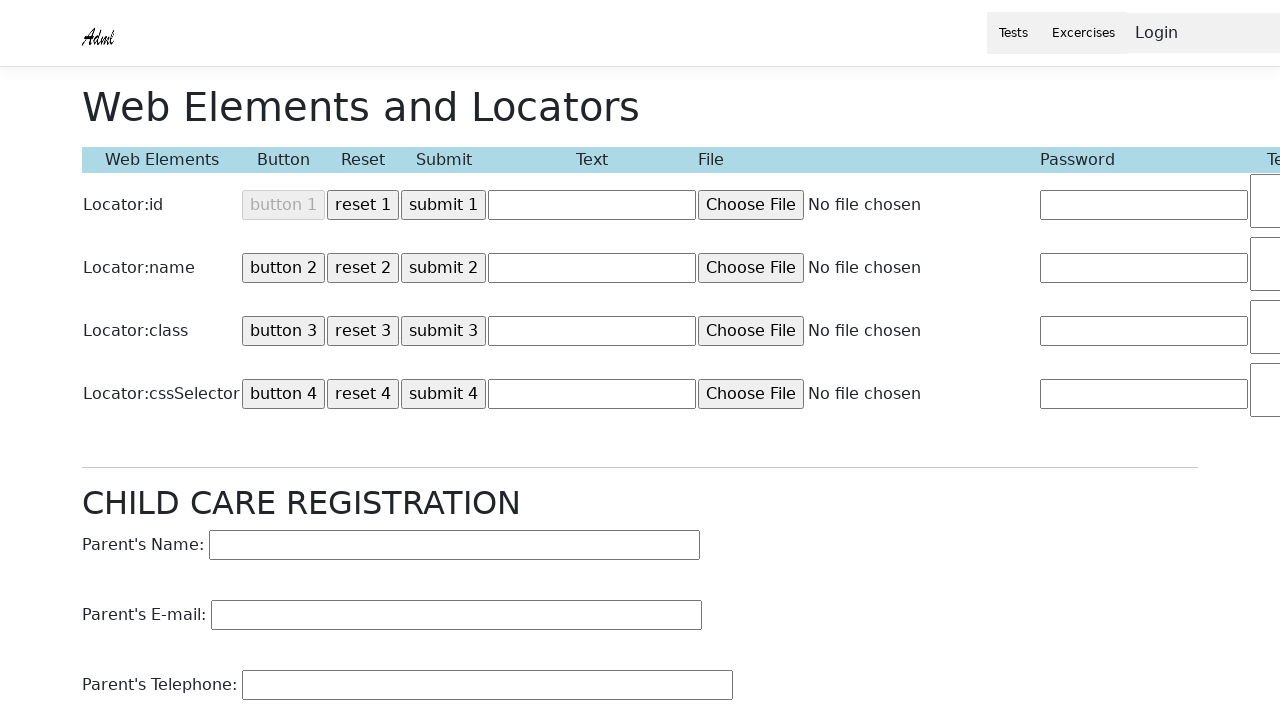

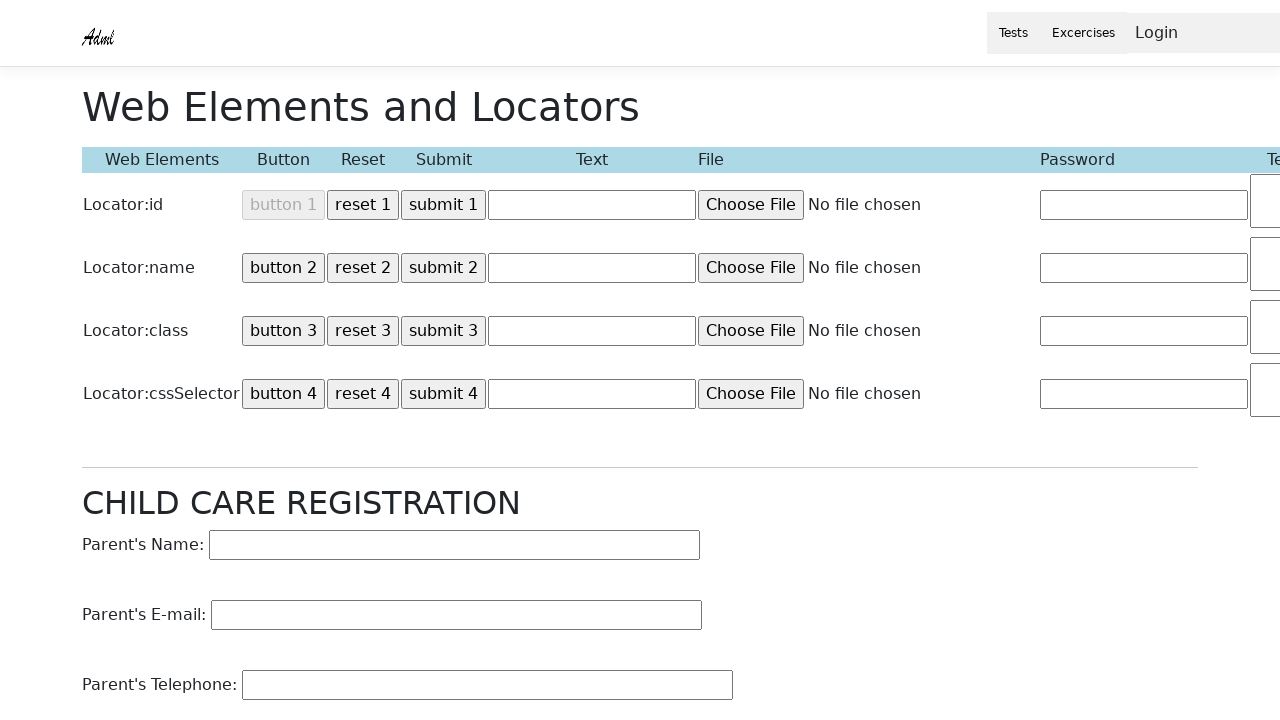